Navigates to a character page on Prydwen.gg and clicks on the "Build and Teams" tab to view build recommendations

Starting URL: https://www.prydwen.gg/star-rail/characters/kafka

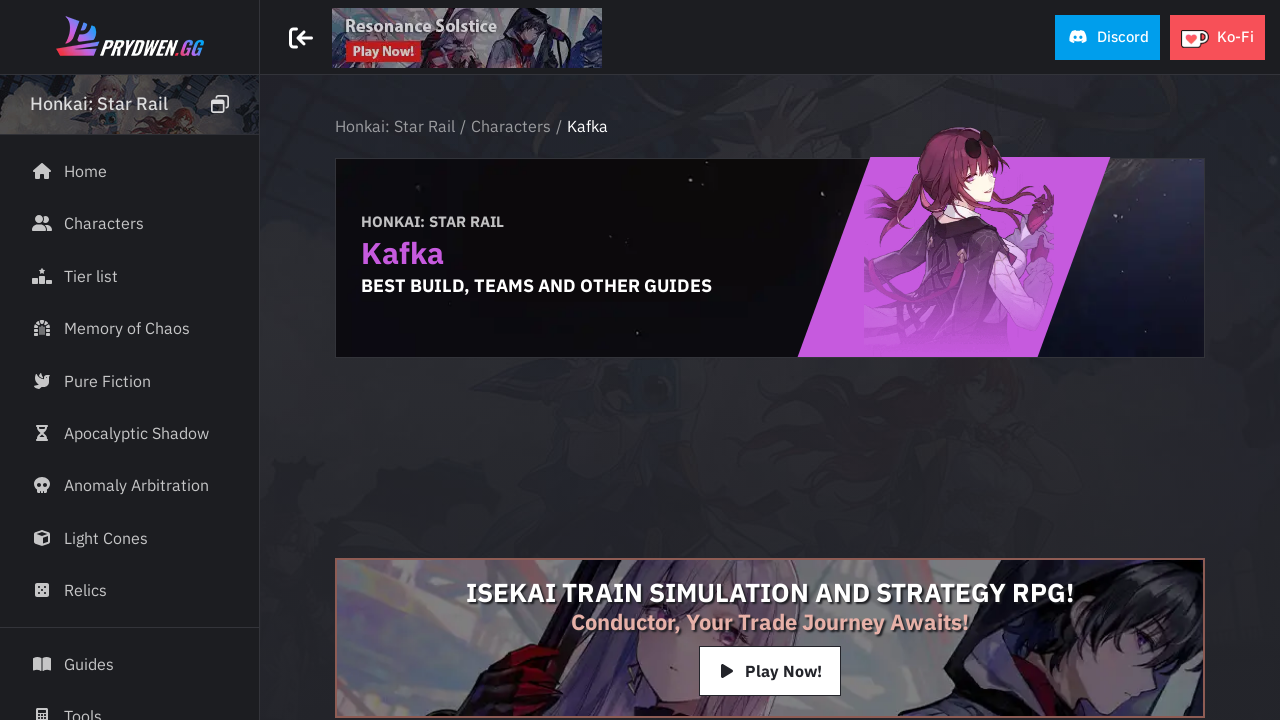

Waited for page to reach network idle state
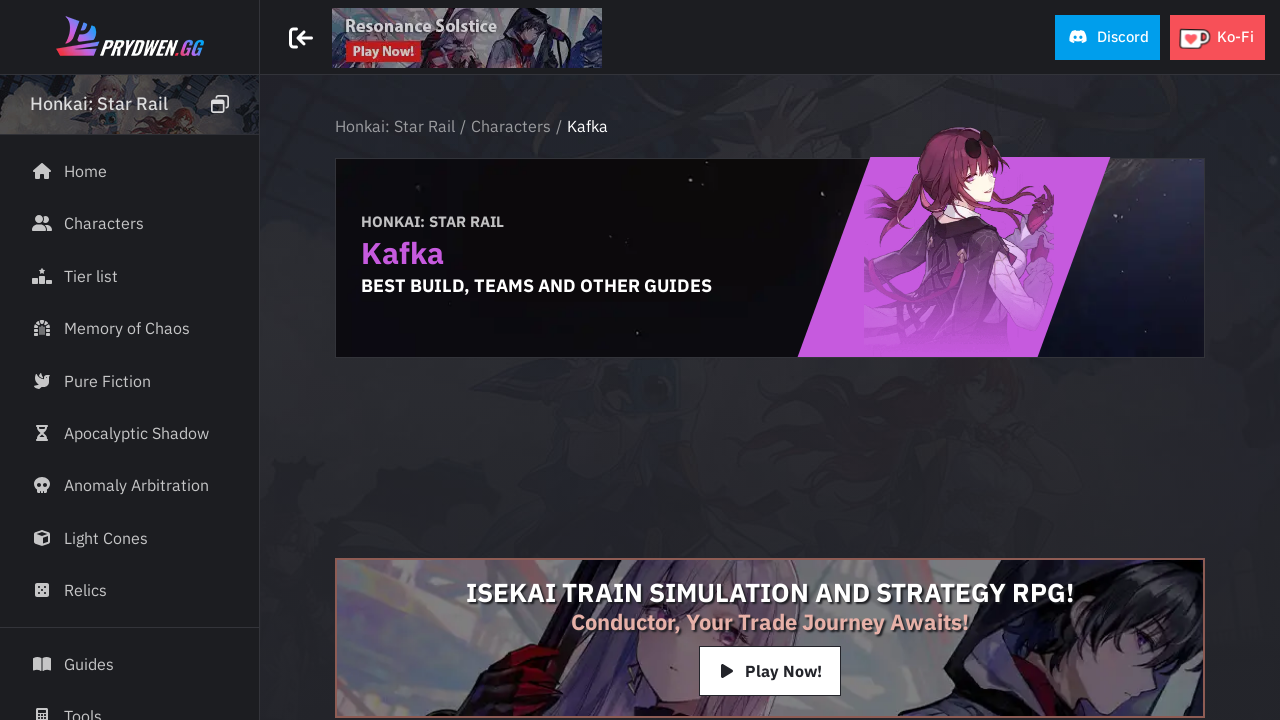

Clicked 'Build and Teams' tab using selector: text=Build and Teams at (770, 360) on text=Build and Teams
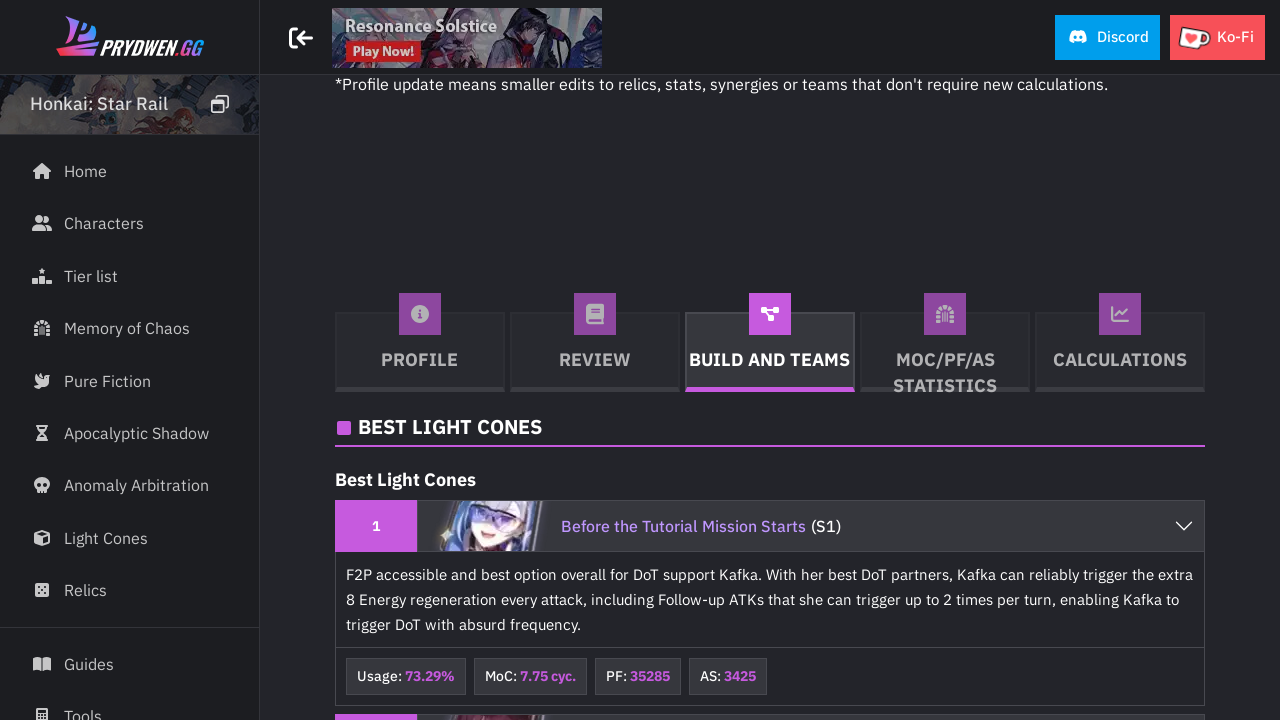

Waited for tab content to load
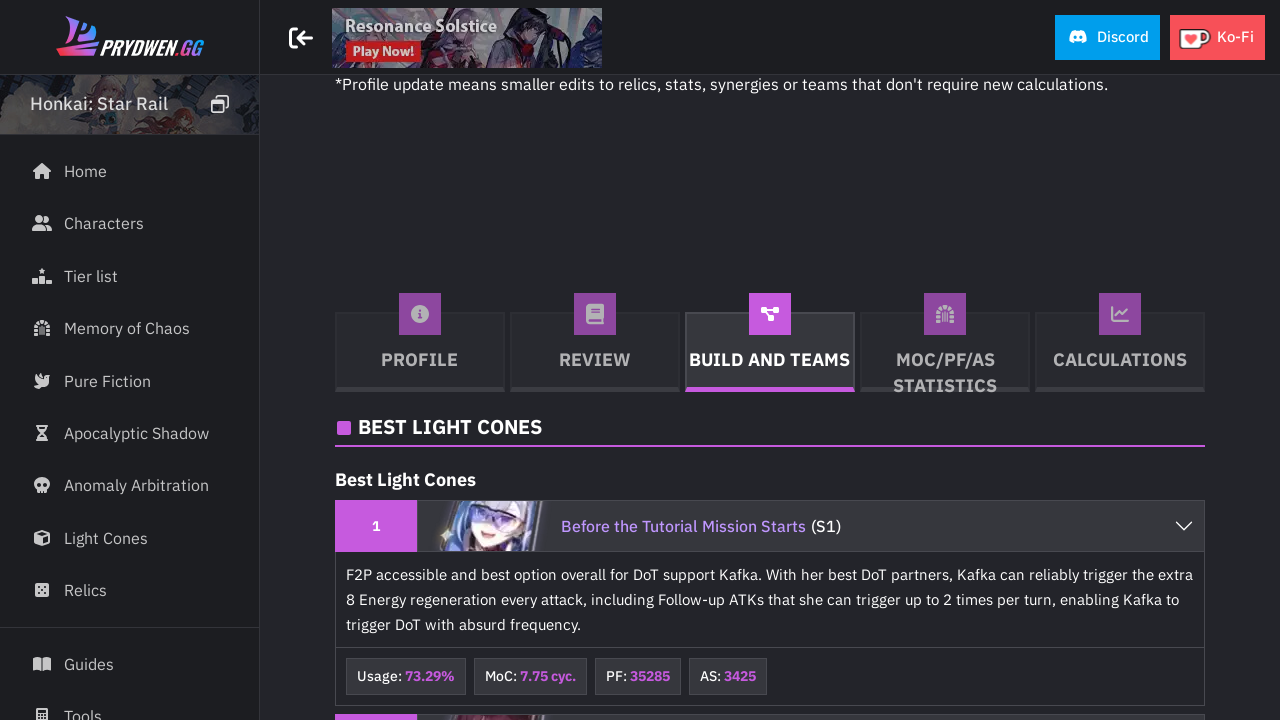

Build content loaded - light cone, relic, or stats information is now visible
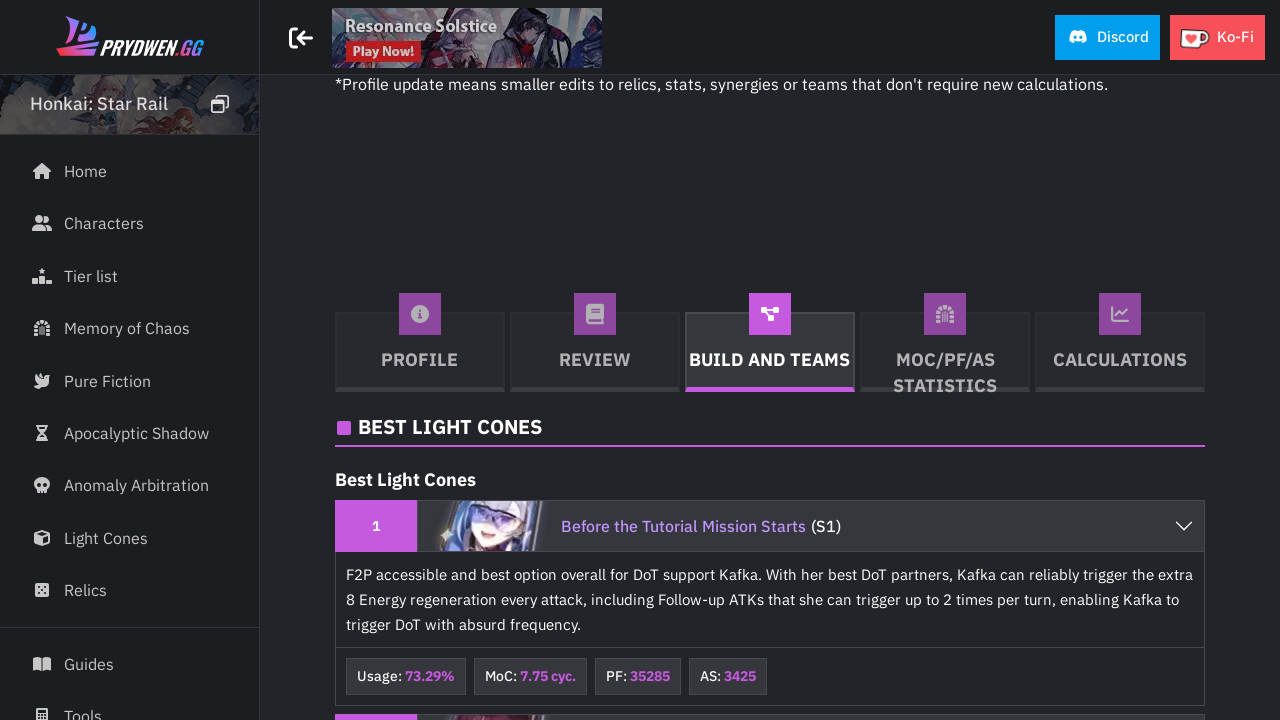

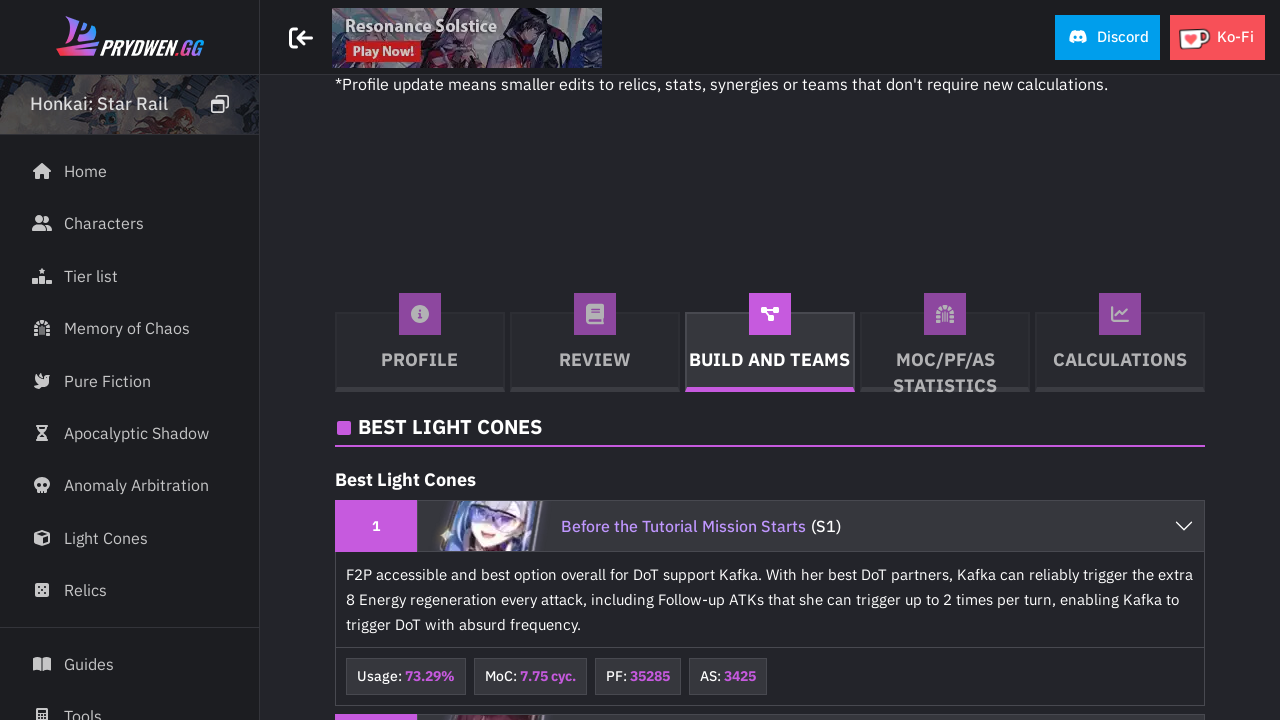